Tests multi-select dropdown functionality by selecting multiple options using different methods (index, value, visible text) and then deselecting them

Starting URL: https://www.hyrtutorials.com/p/html-dropdown-elements-practice.html

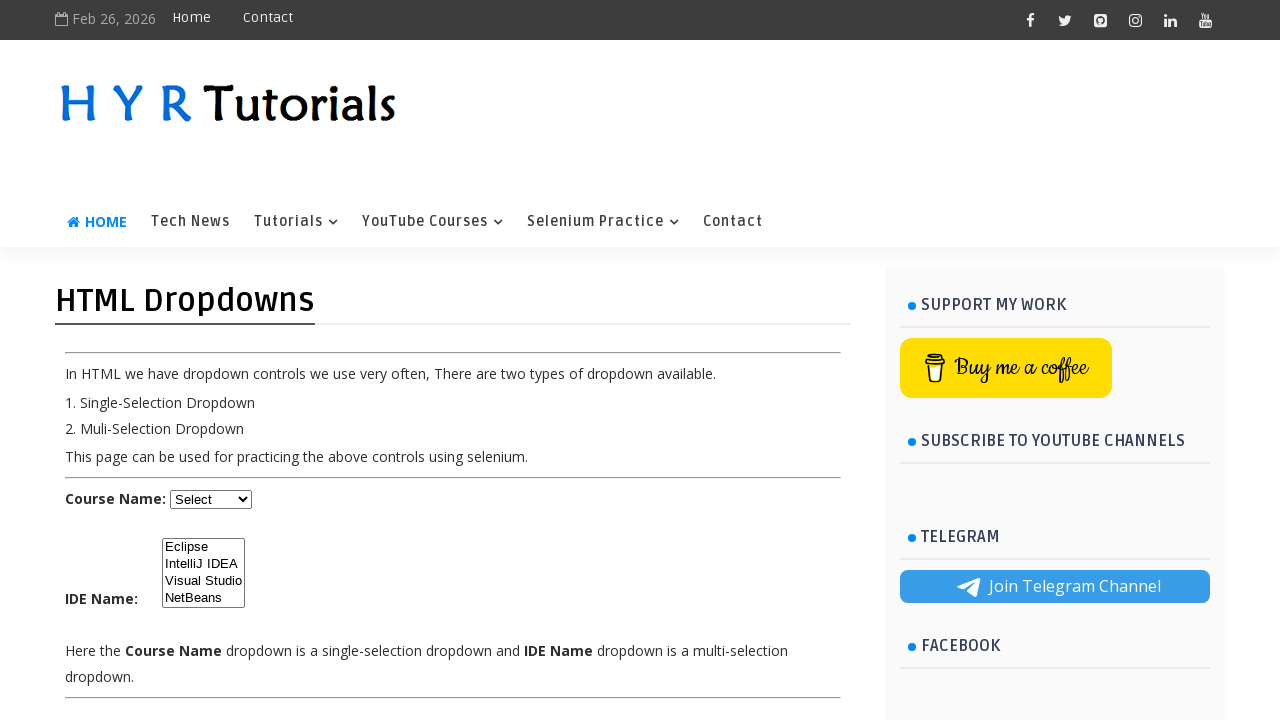

Located multi-select dropdown element with id 'ide'
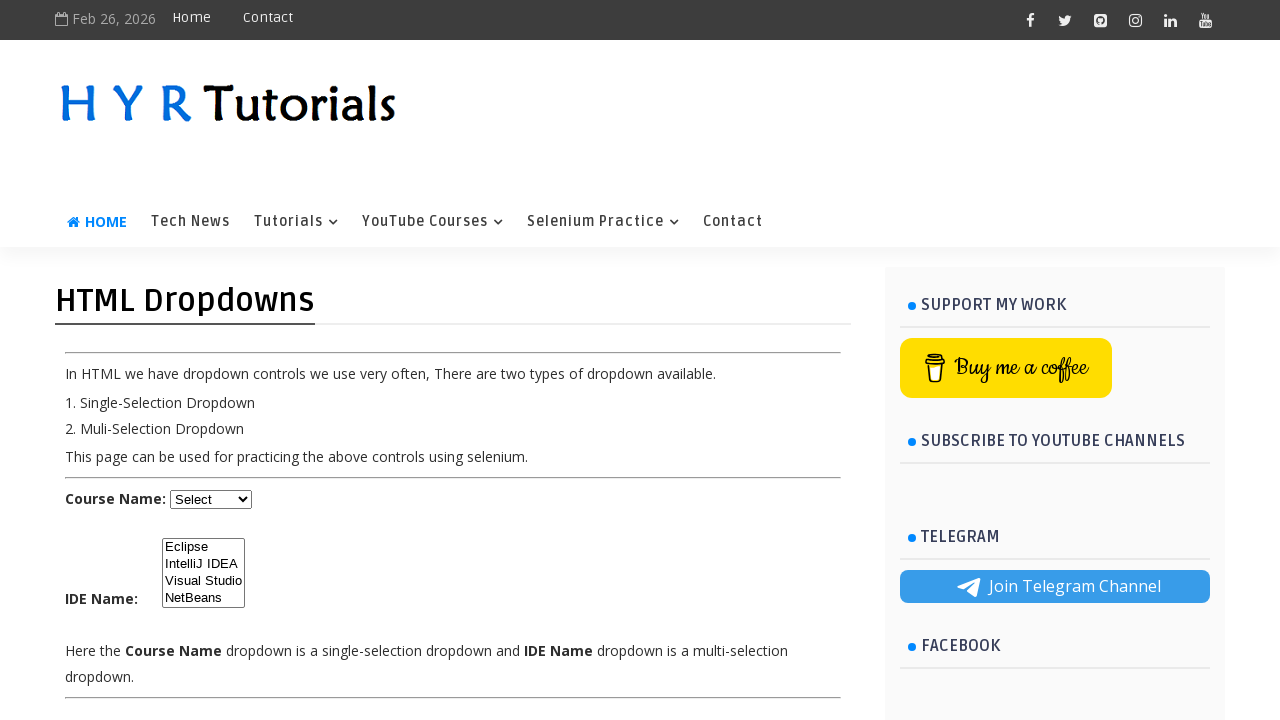

Selected Eclipse option by index 0 on #ide
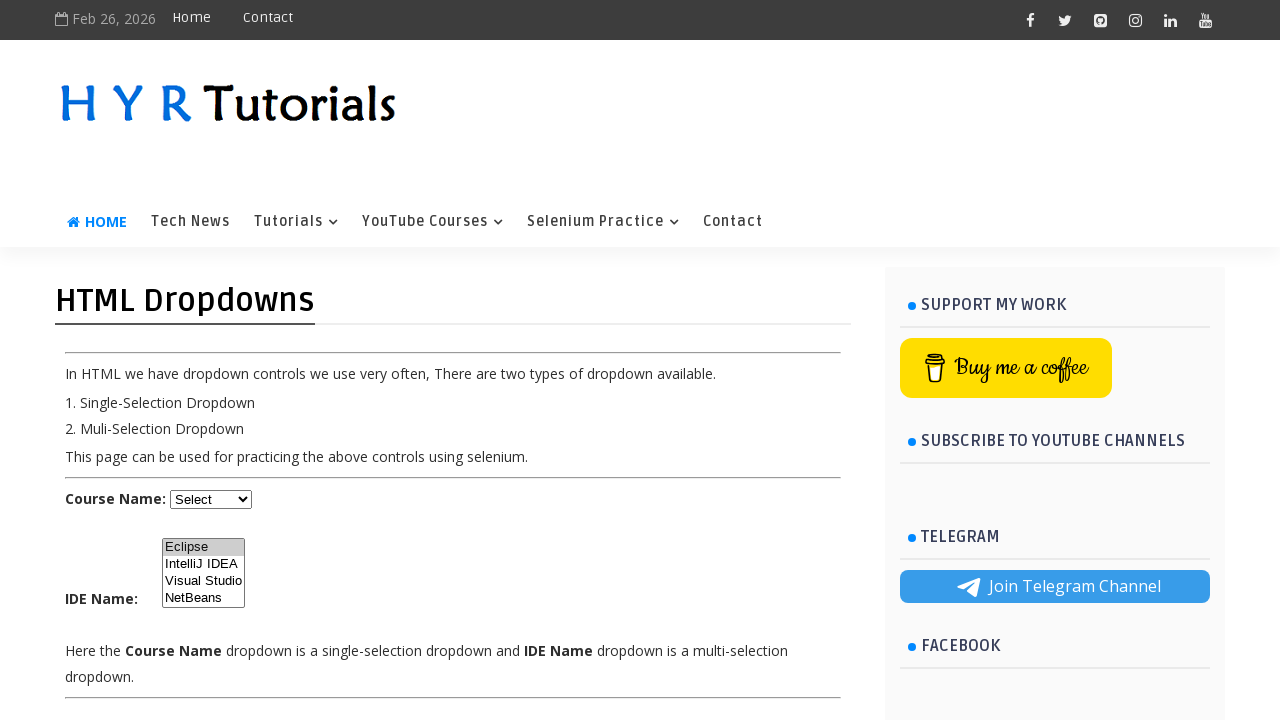

Selected IntelliJ option by value 'ij' on #ide
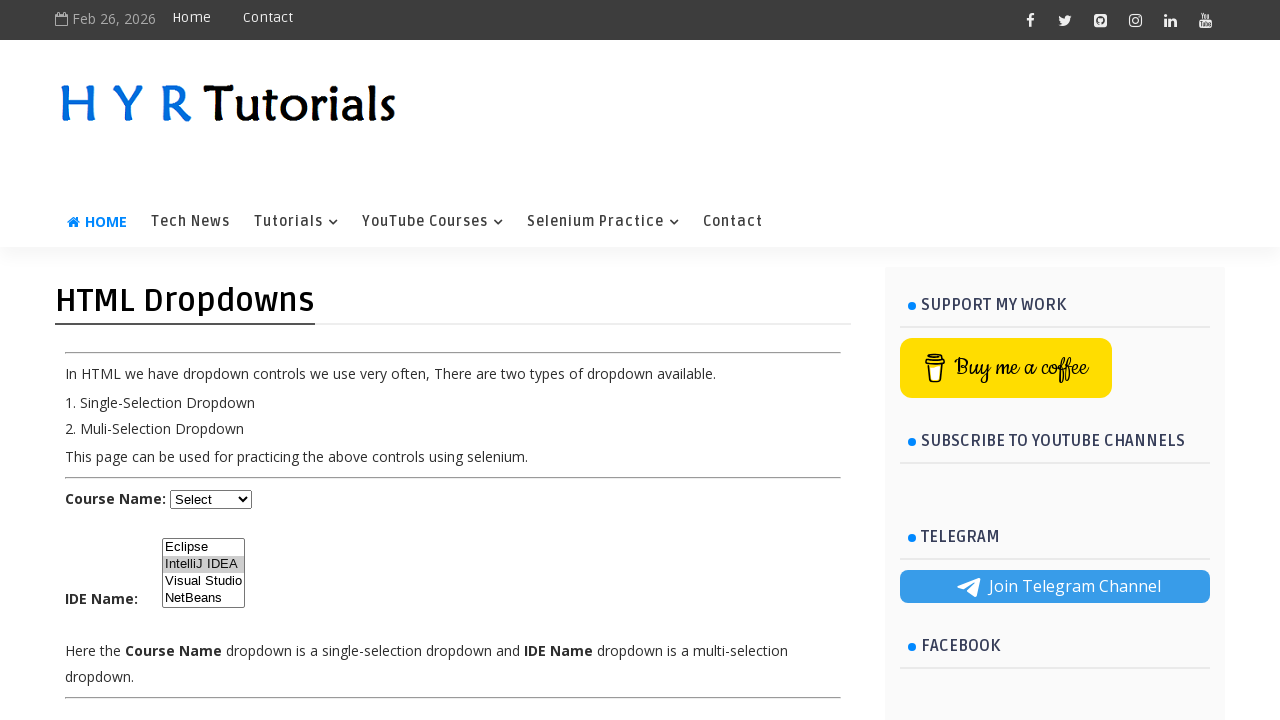

Selected NetBeans option by visible text on #ide
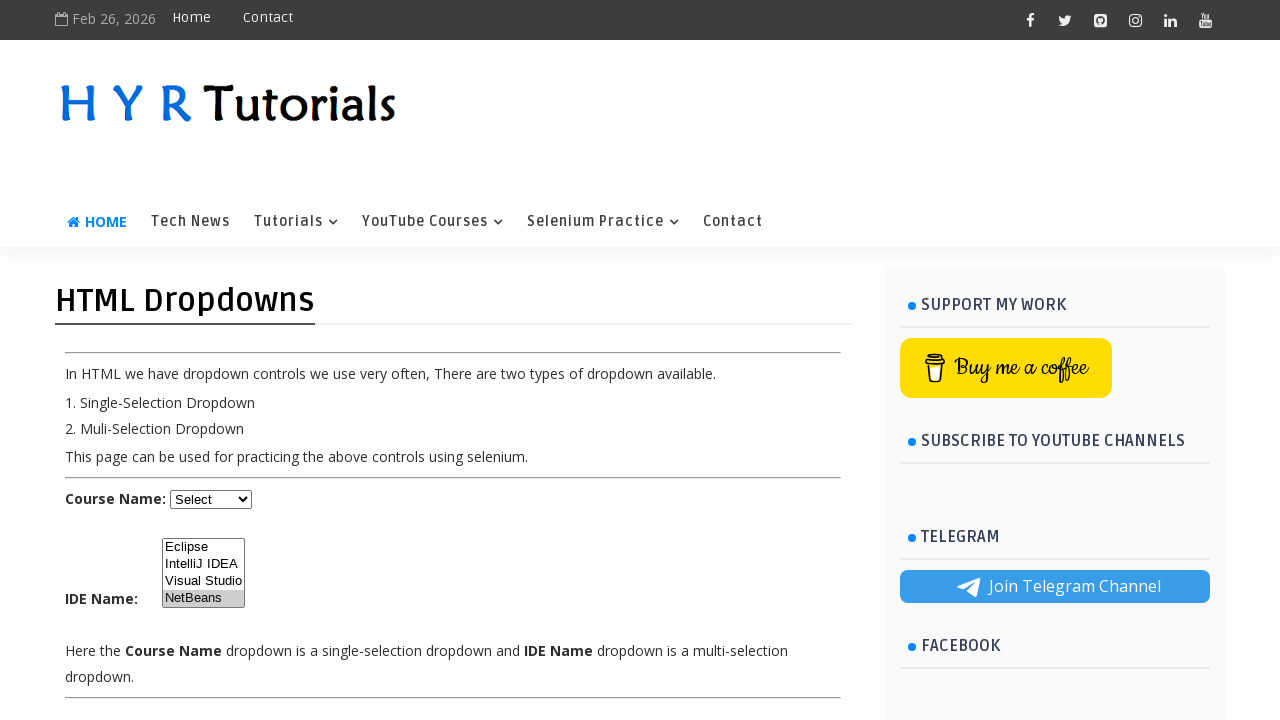

Retrieved all selected options from dropdown for verification
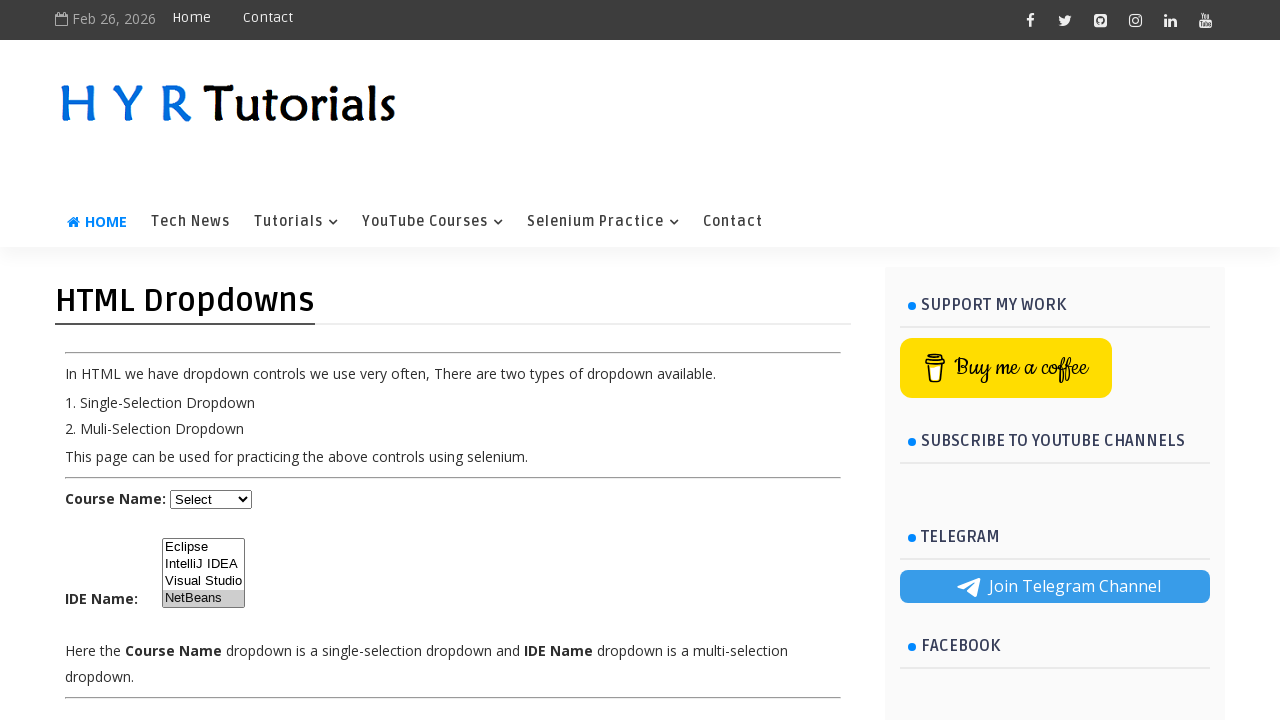

Deselected Eclipse by selecting only IntelliJ and NetBeans on #ide
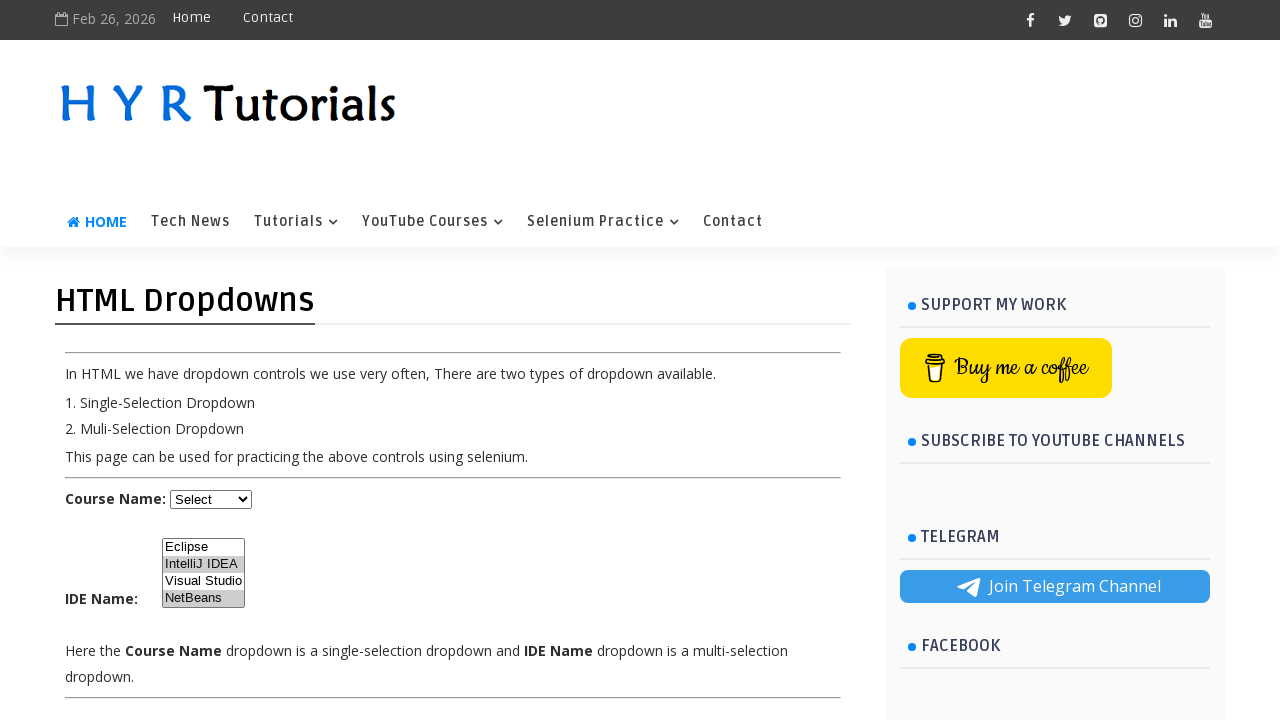

Deselected IntelliJ by selecting only NetBeans on #ide
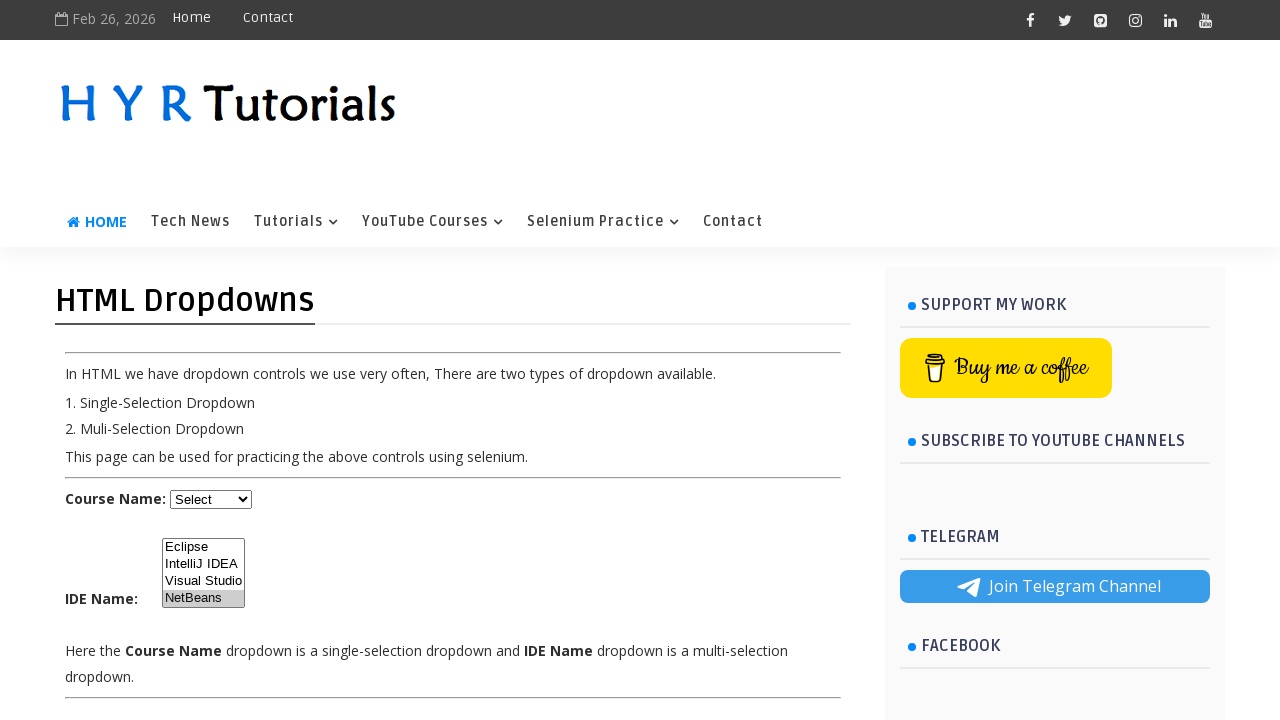

Deselected all options from the multi-select dropdown on #ide
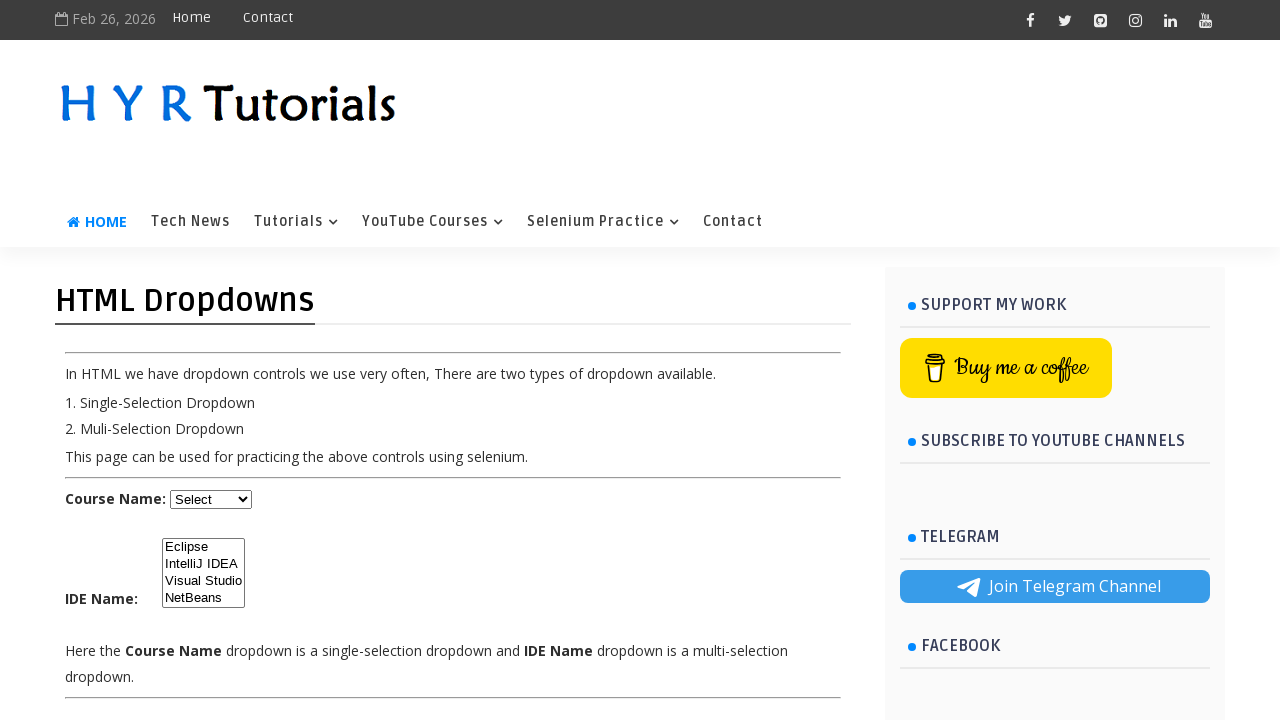

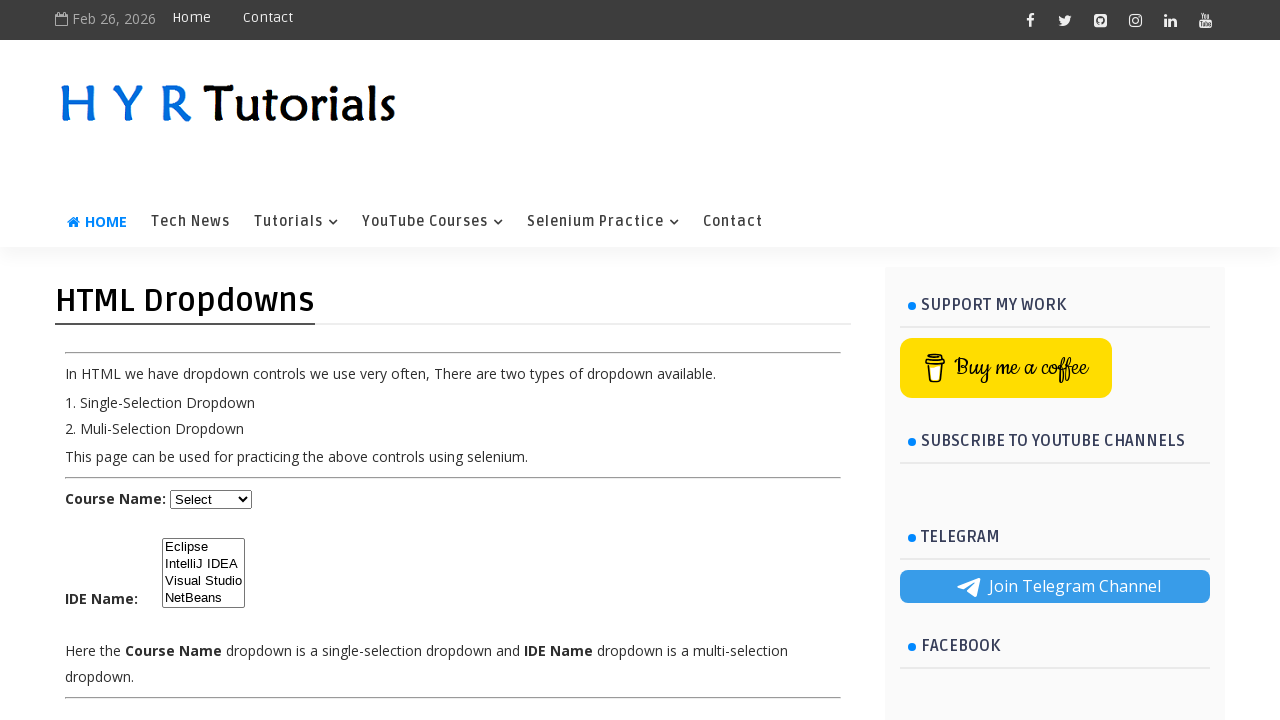